Tests window handle functionality using a helper method approach to switch between windows and verify page titles.

Starting URL: https://the-internet.herokuapp.com/windows

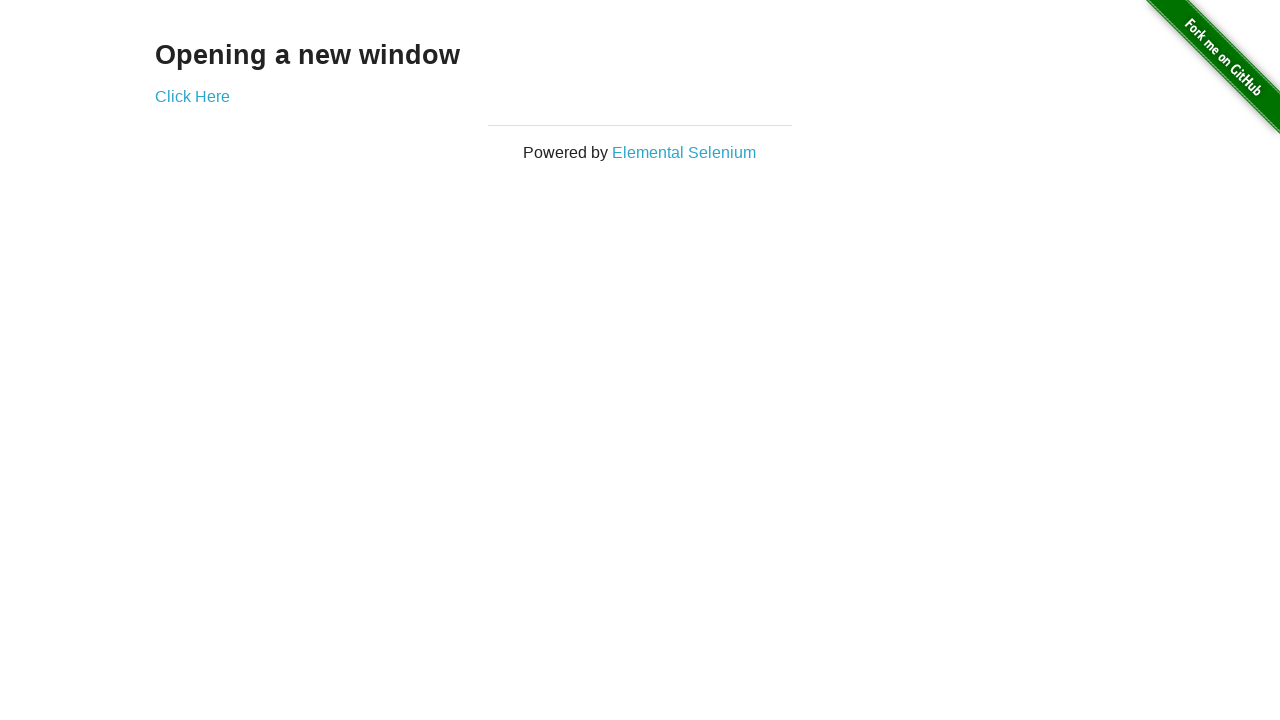

Located heading element on initial page
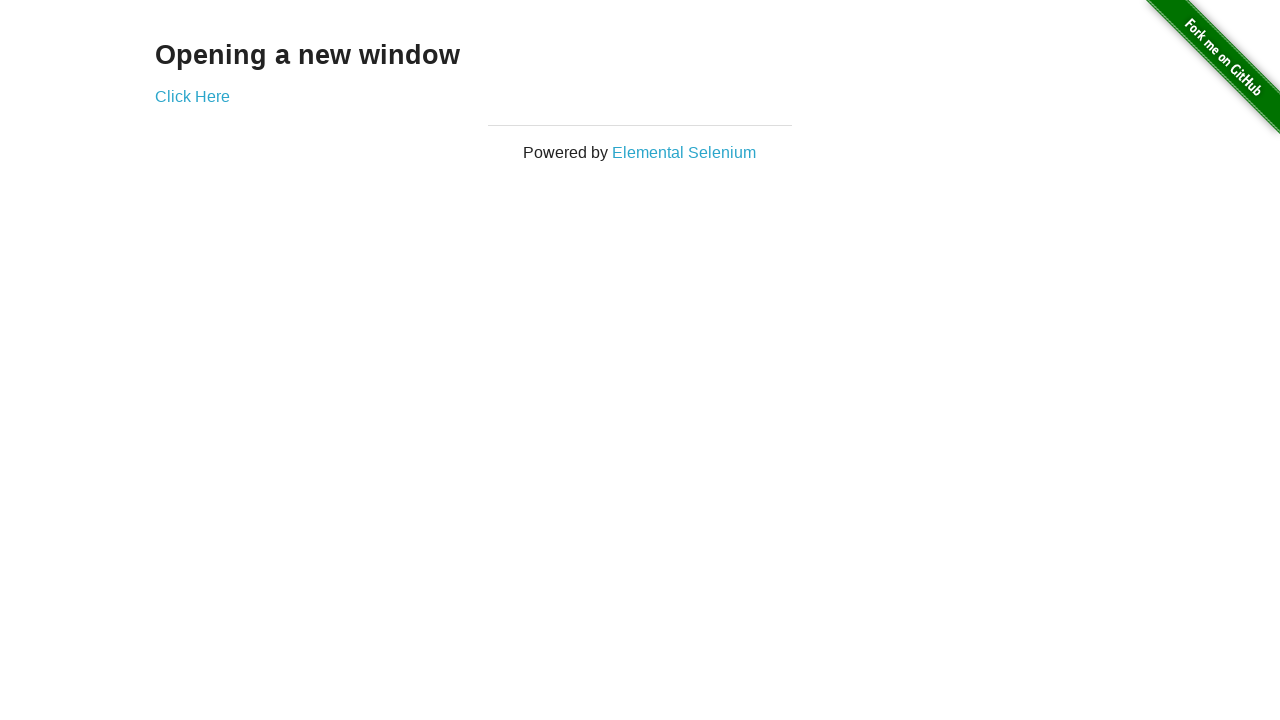

Verified heading text is 'Opening a new window'
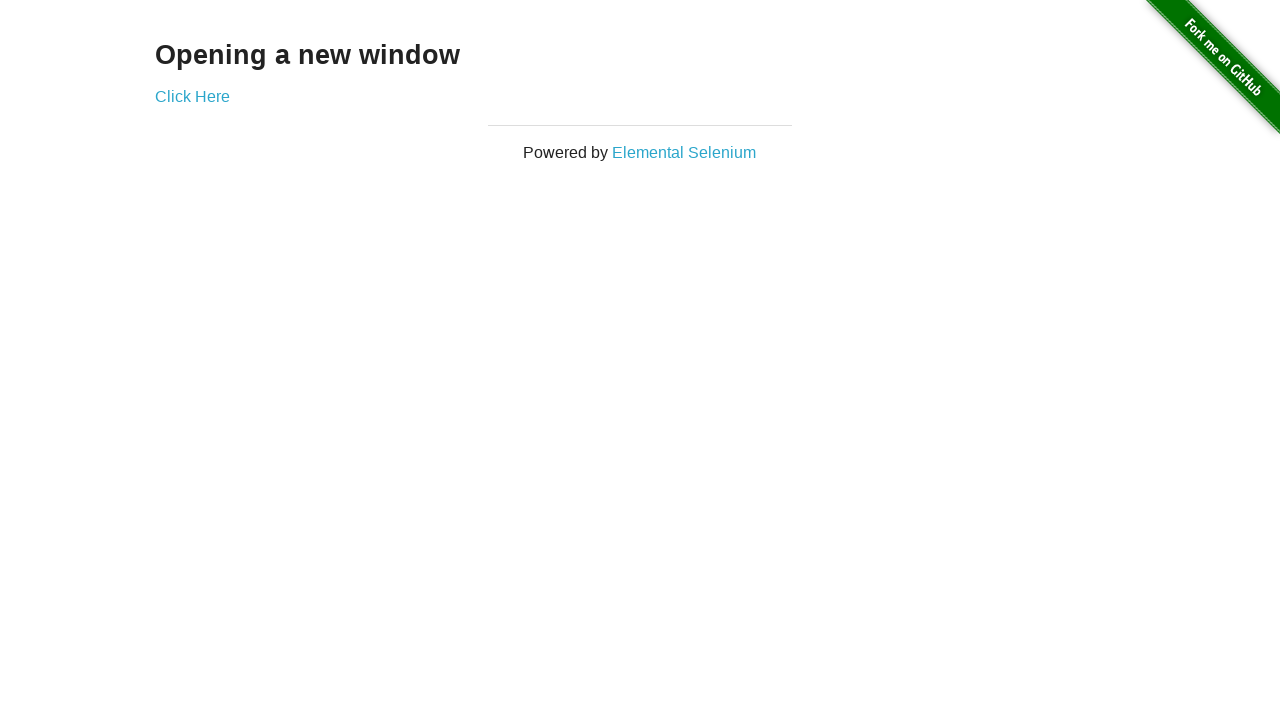

Verified first page title is 'The Internet'
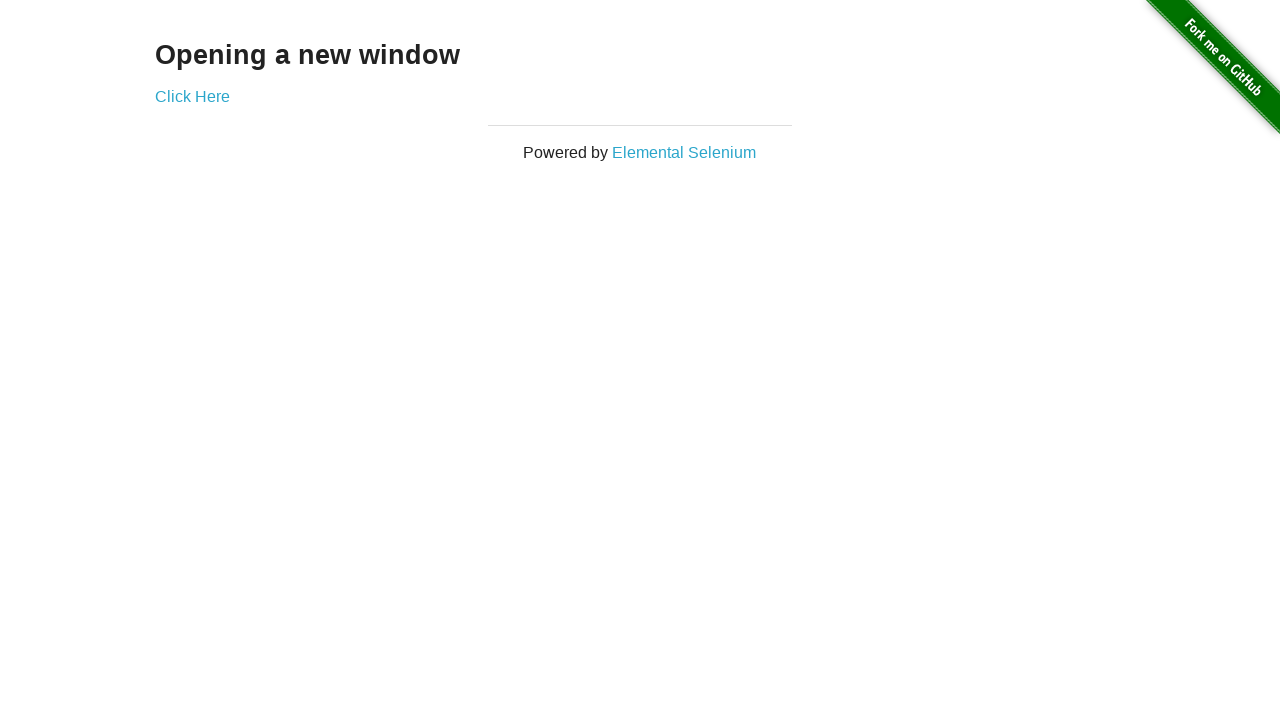

Clicked 'Click Here' button to open new window at (192, 96) on (//a)[2]
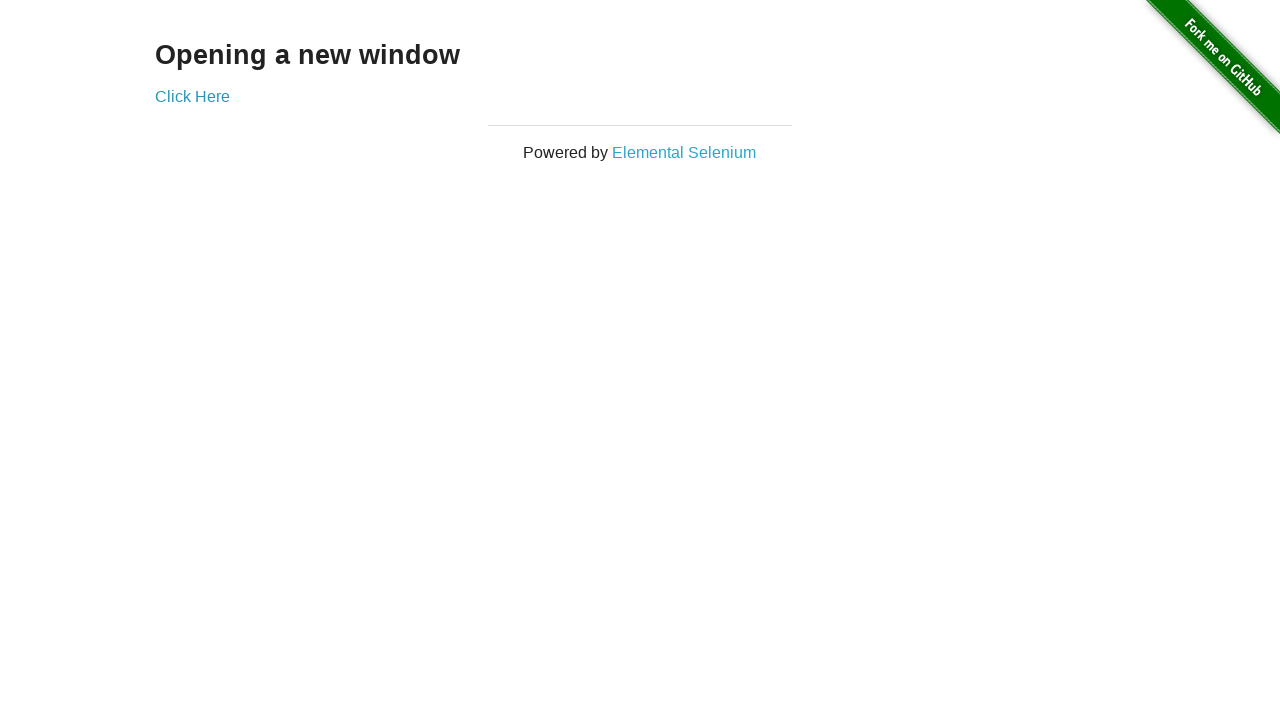

New page loaded successfully
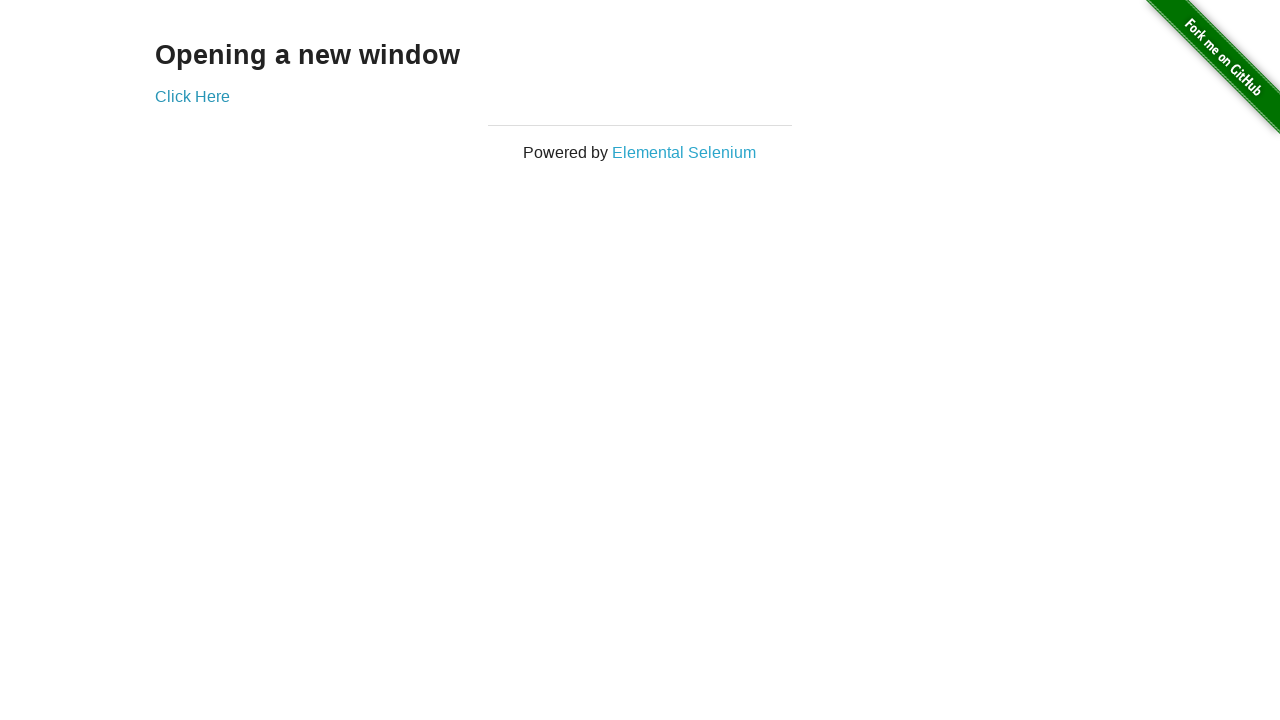

Verified new page title is 'New Window'
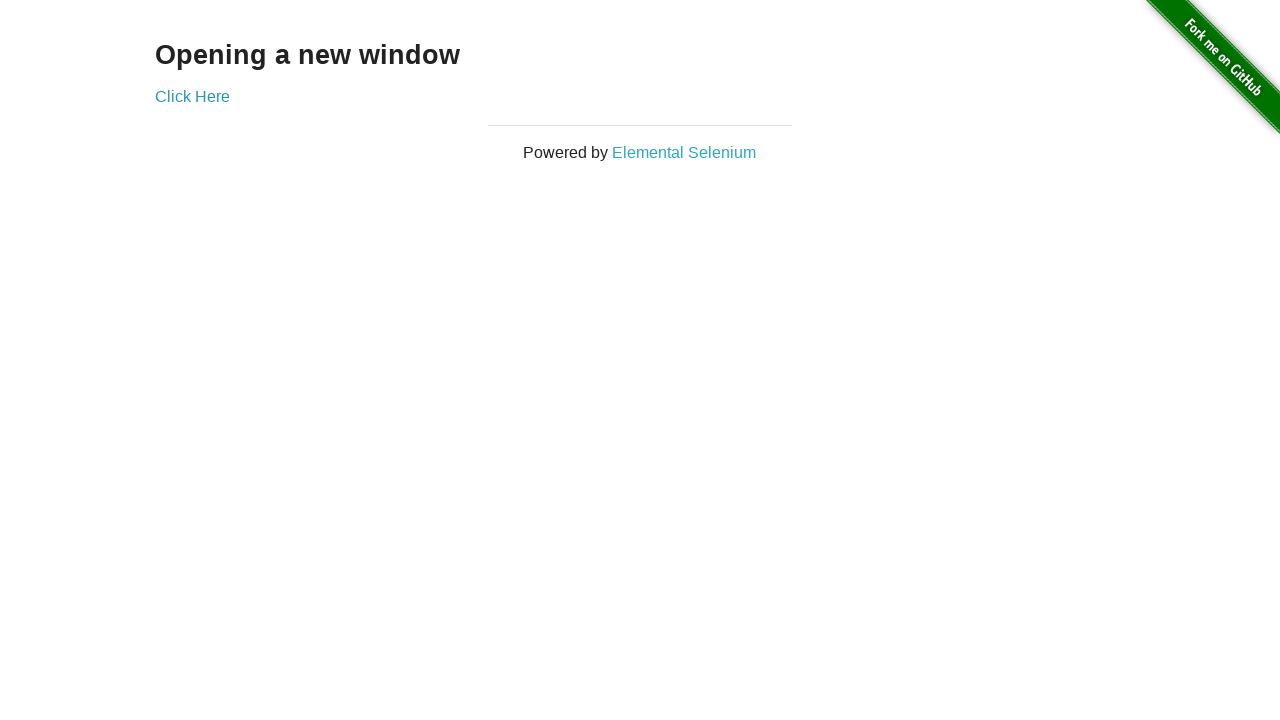

Switched back to first page
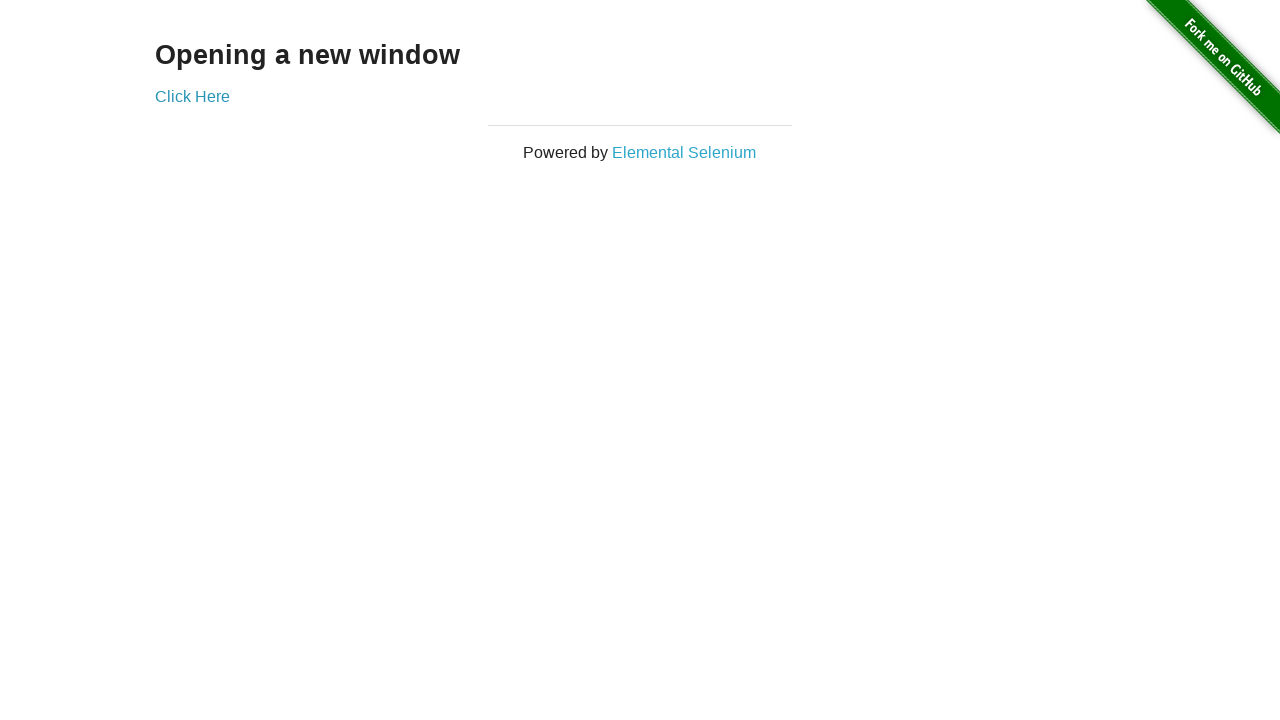

Verified first page title is still 'The Internet'
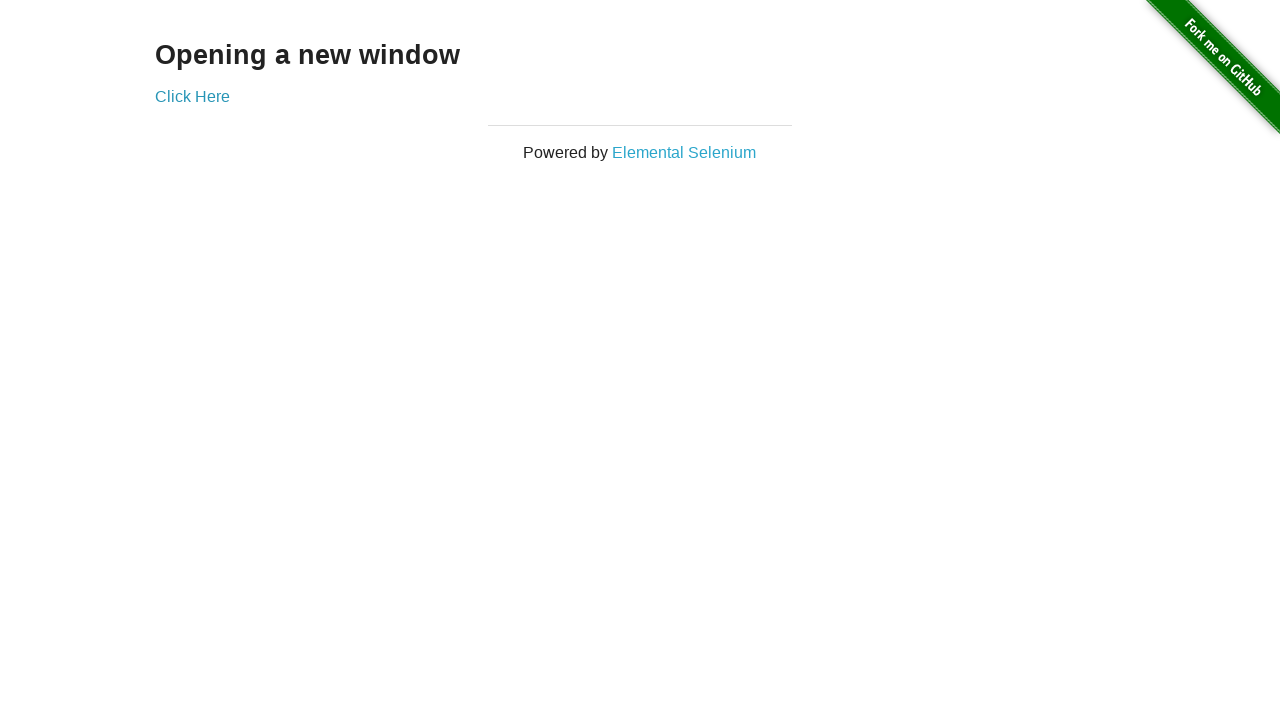

Switched to second page
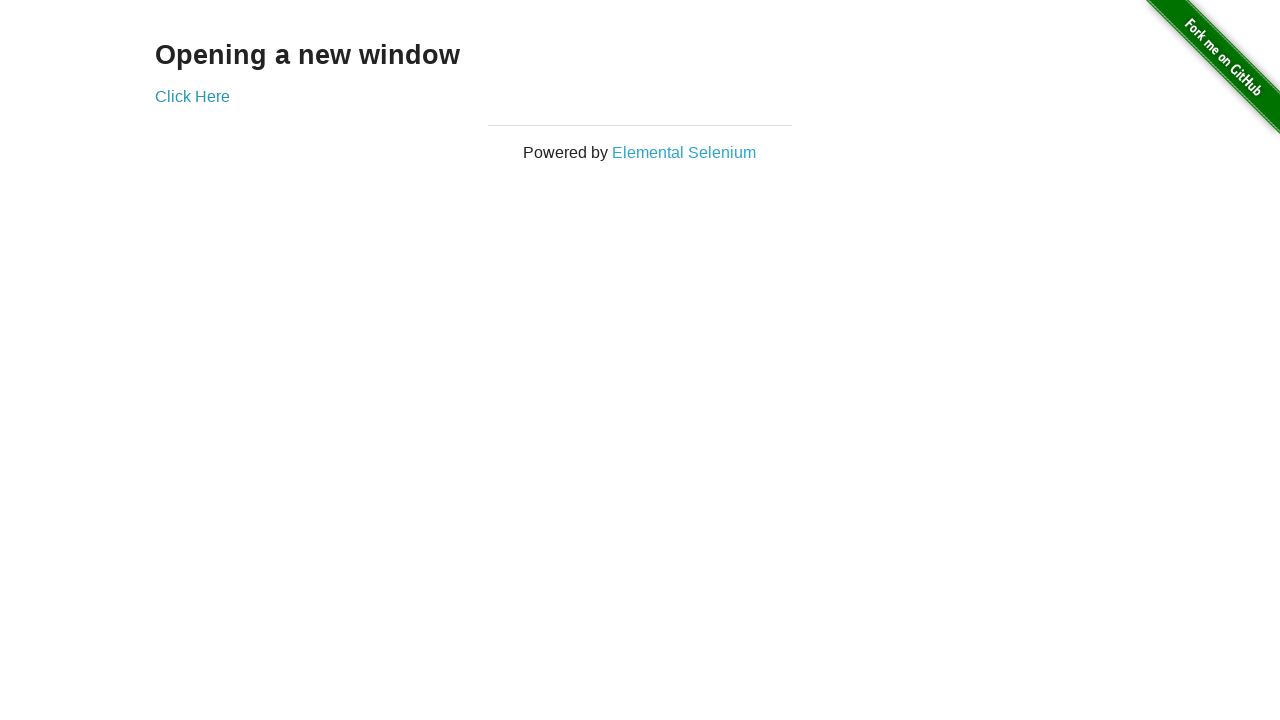

Switched back to first page again
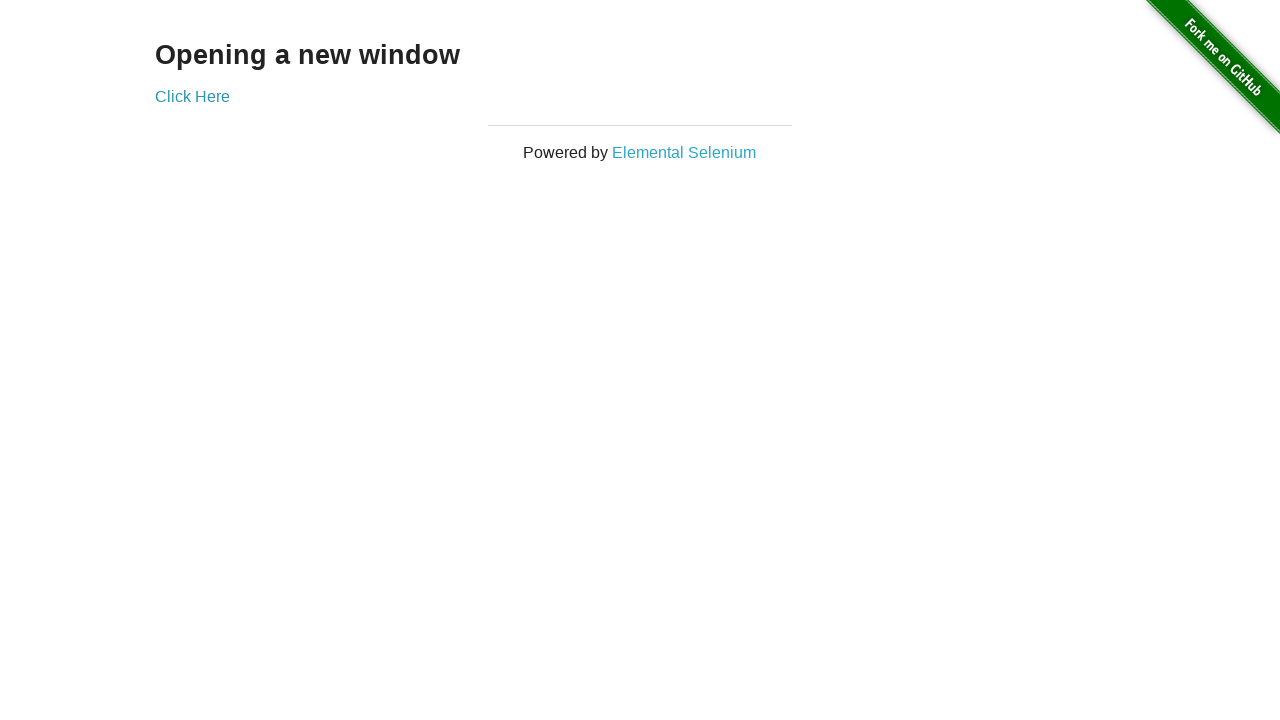

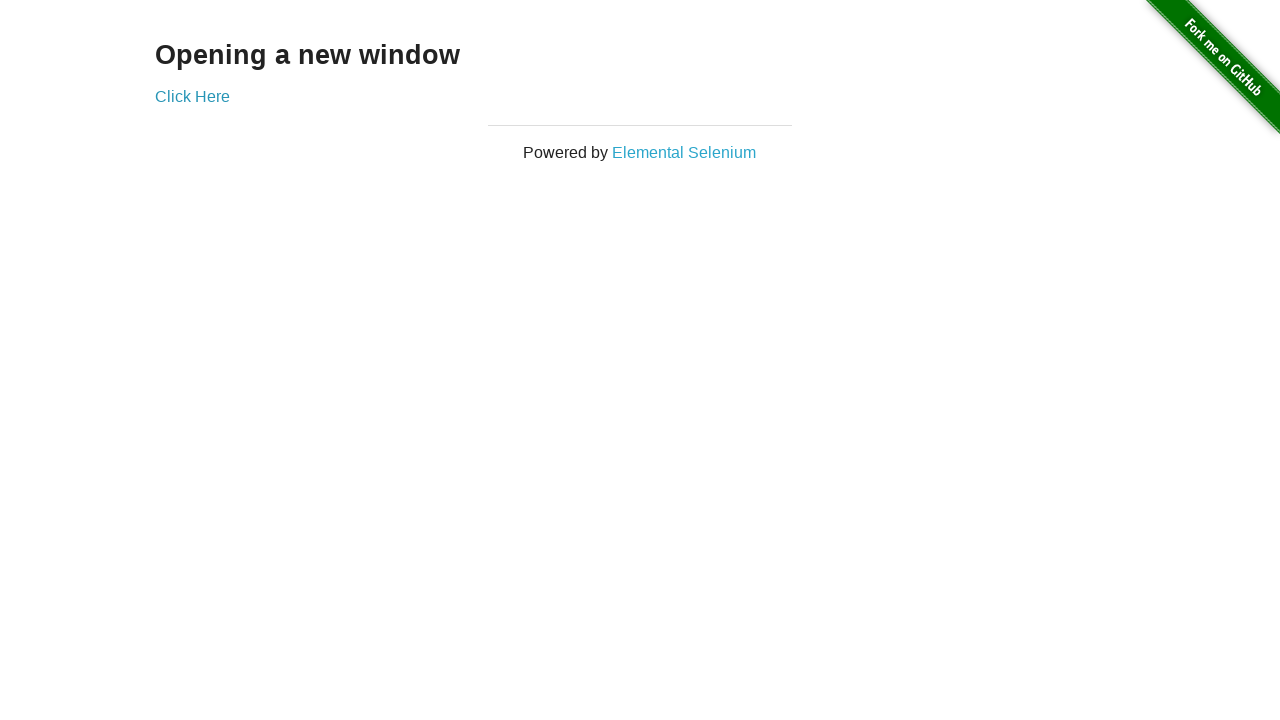